Tests the "Forgot Password" link functionality on the OrangeHRM demo login page by clicking the forgot password link and verifying navigation to the password reset page.

Starting URL: https://opensource-demo.orangehrmlive.com/web/index.php/auth/login

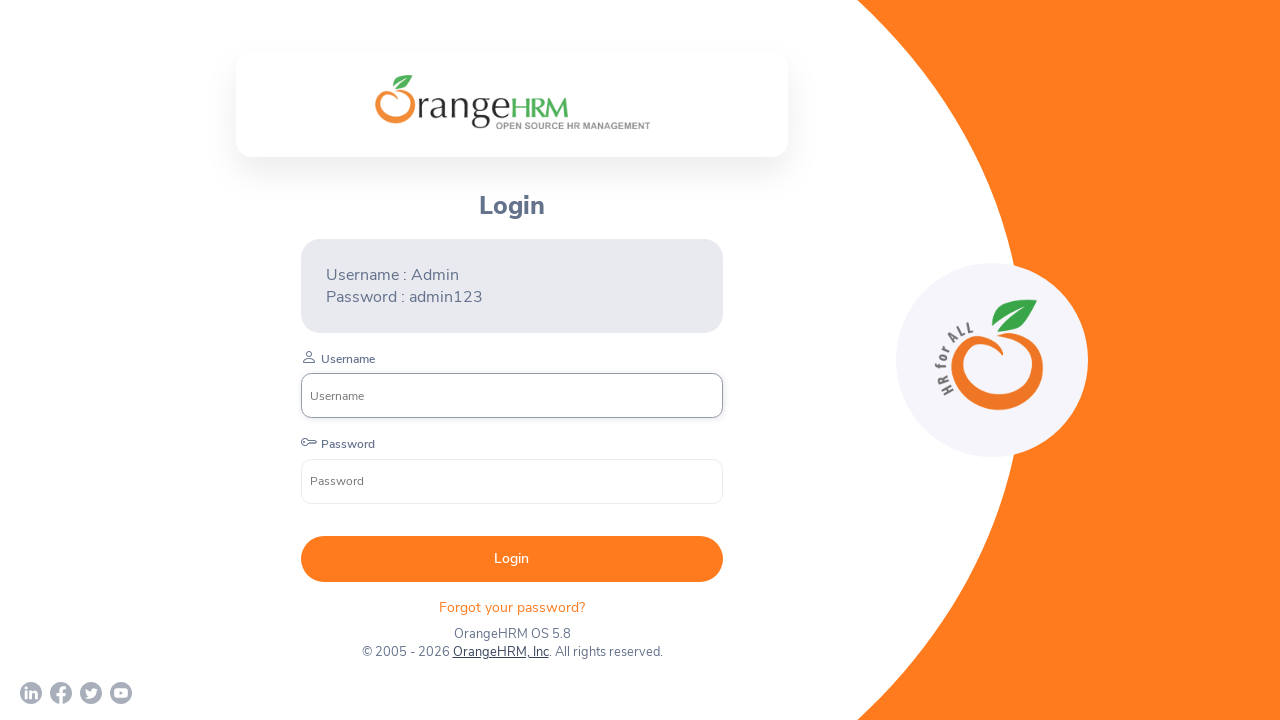

Login page loaded and 'Forgot your password?' link is visible
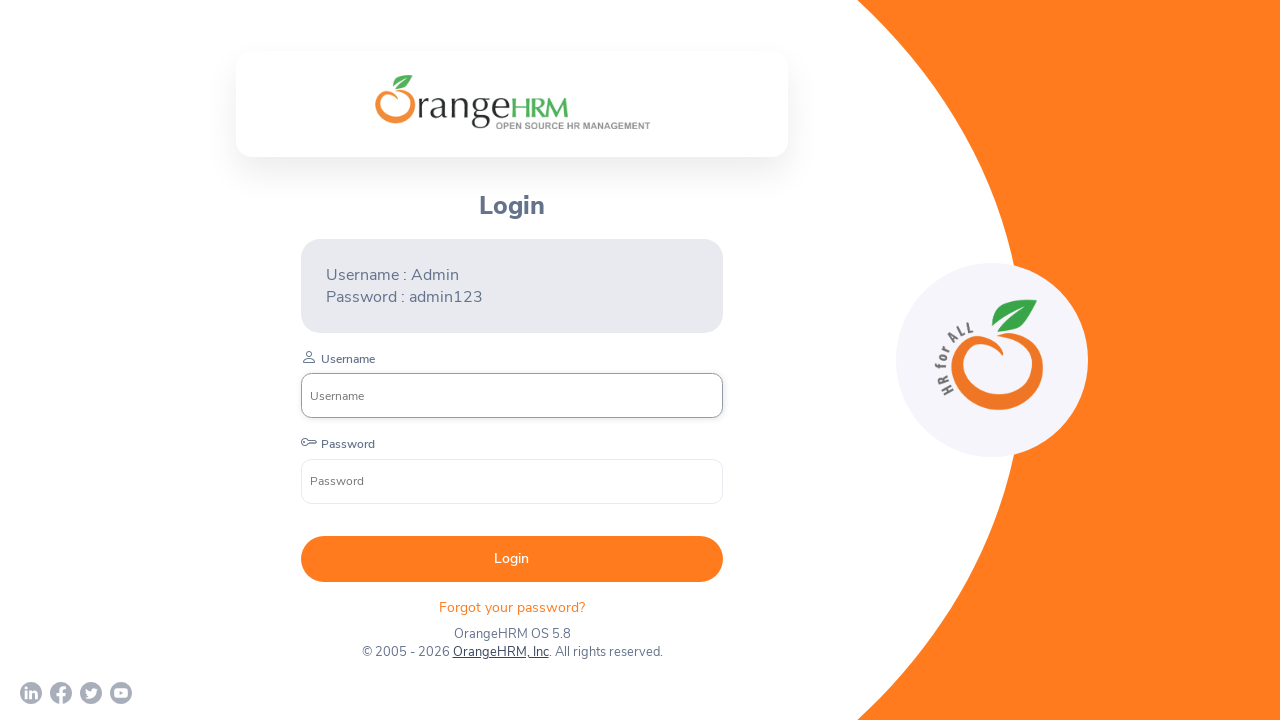

Clicked on 'Forgot your password?' link at (512, 607) on p.oxd-text.oxd-text--p.orangehrm-login-forgot-header
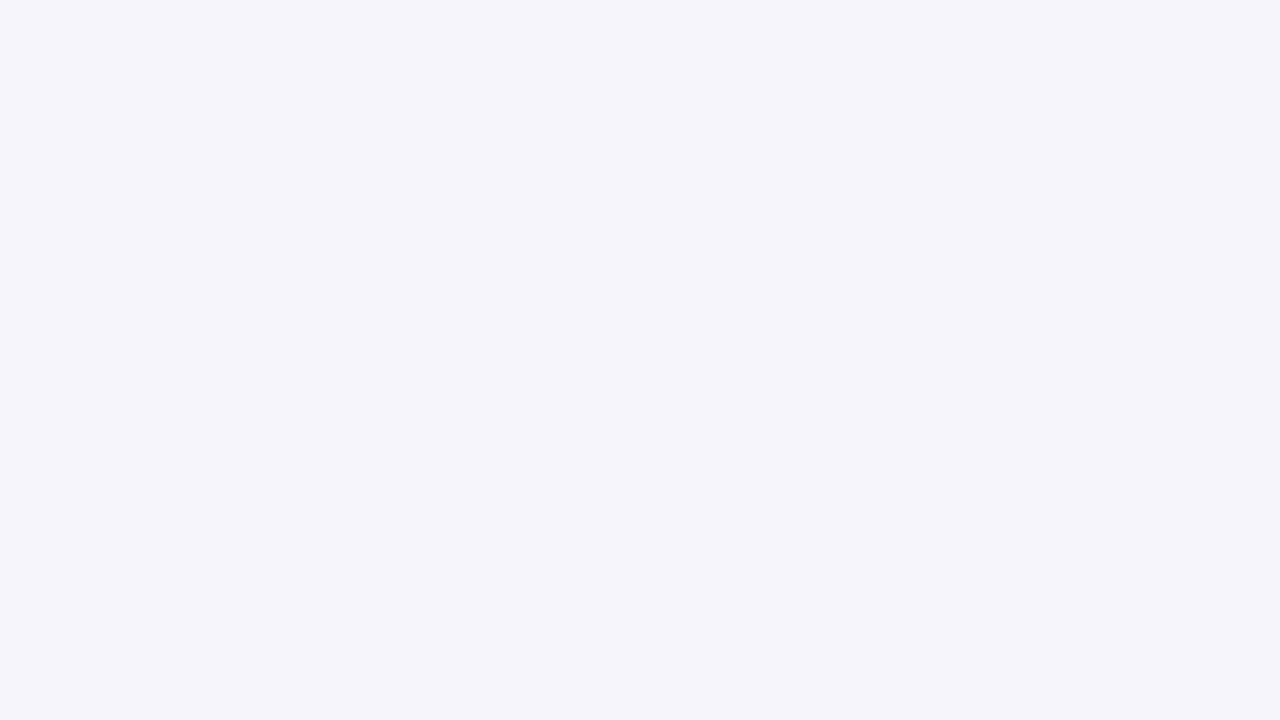

Successfully navigated to password reset page
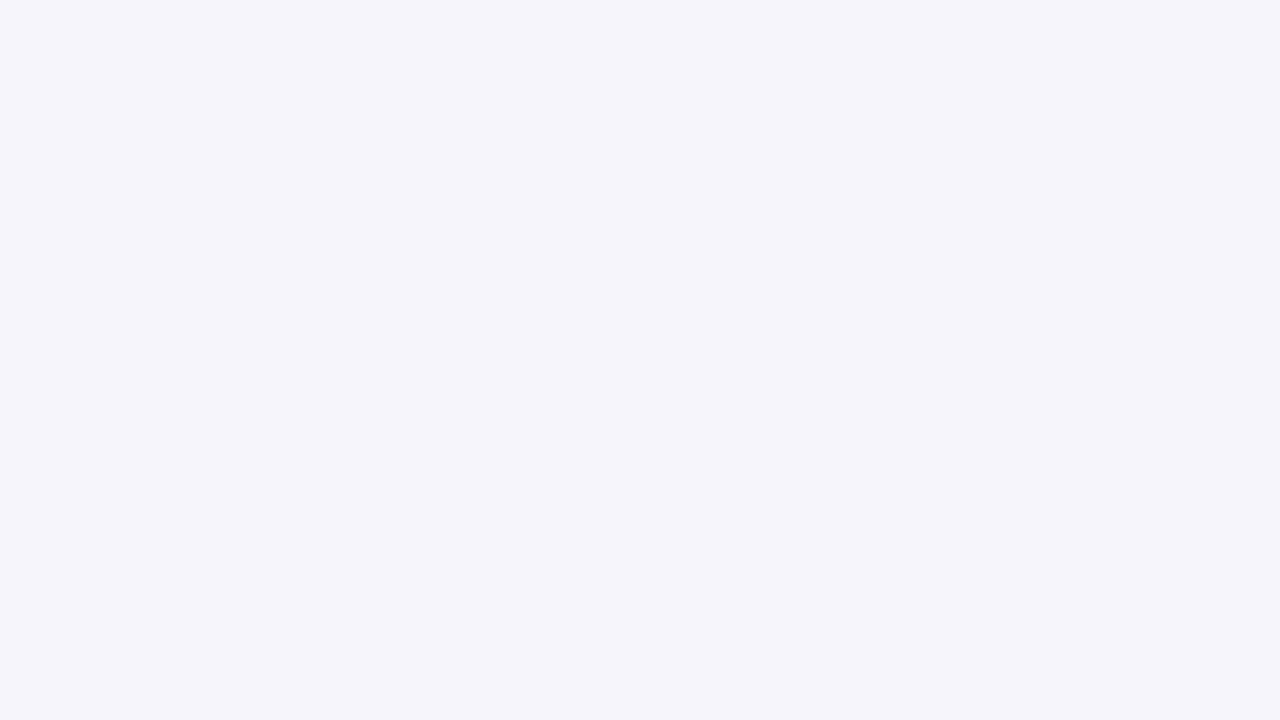

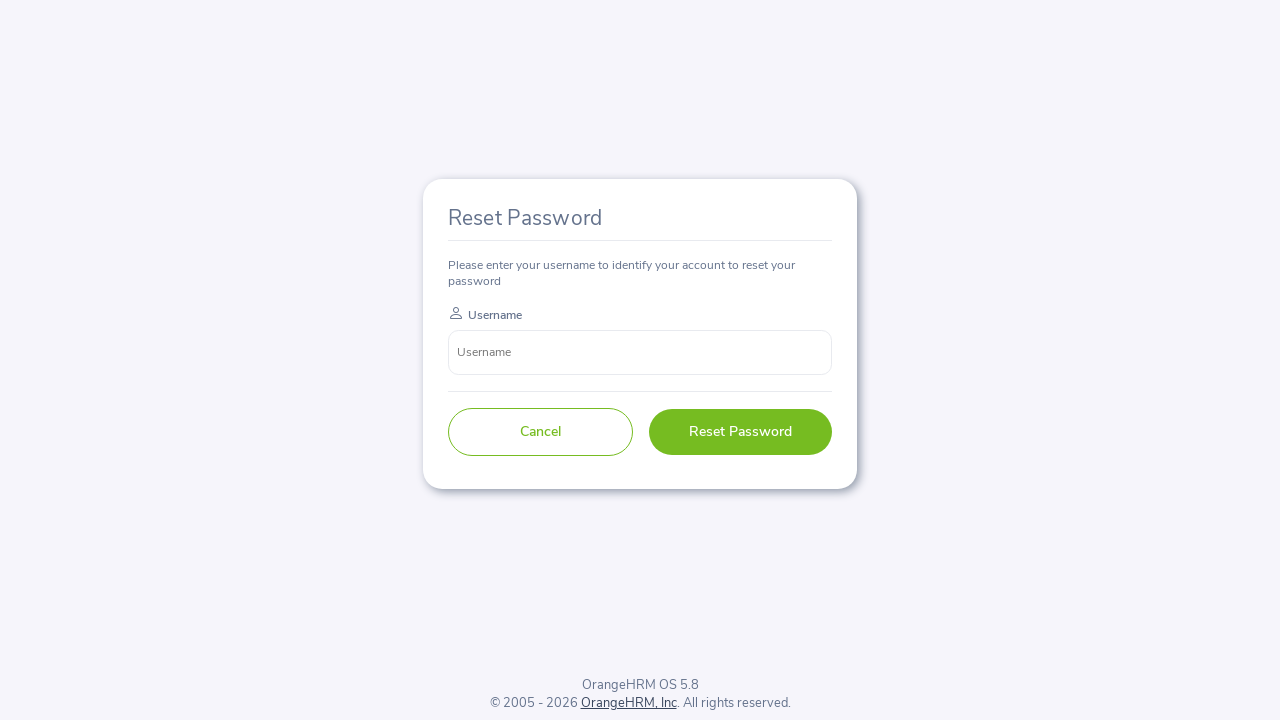